Navigates to the Maven Repository website and waits for the page to load

Starting URL: https://mvnrepository.com/

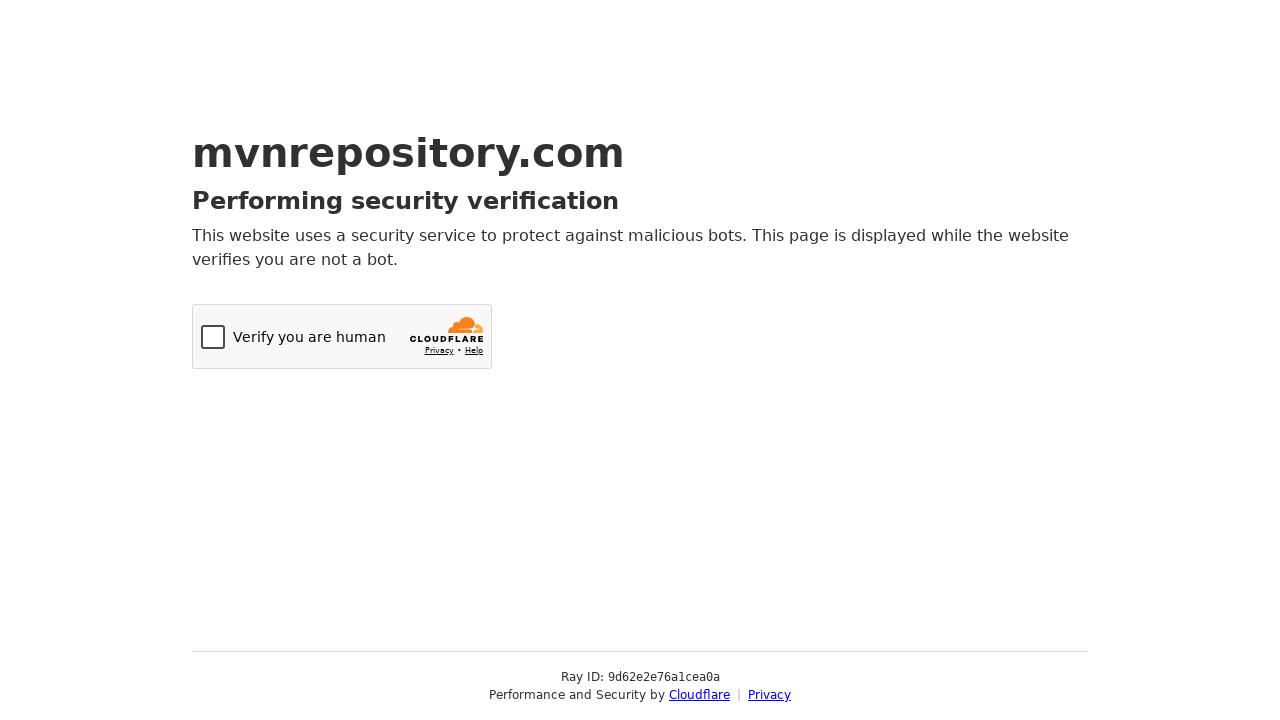

Navigated to Maven Repository website
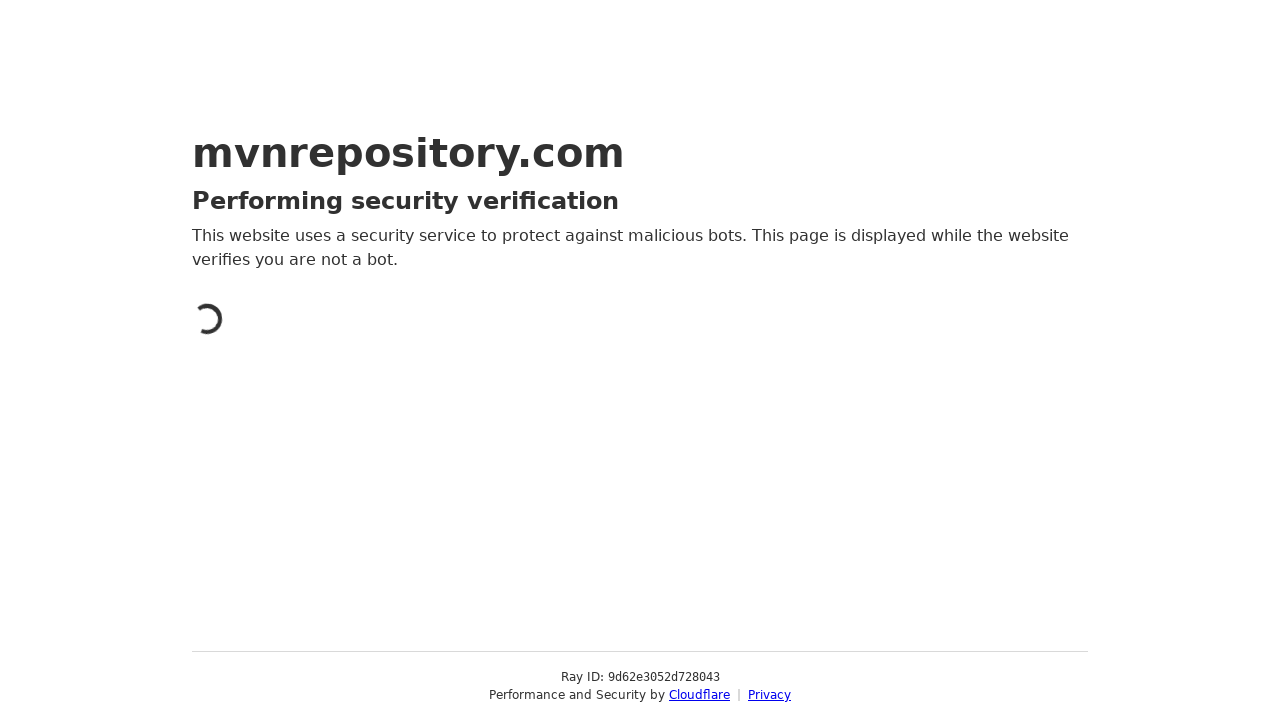

Waited for page to fully load (networkidle)
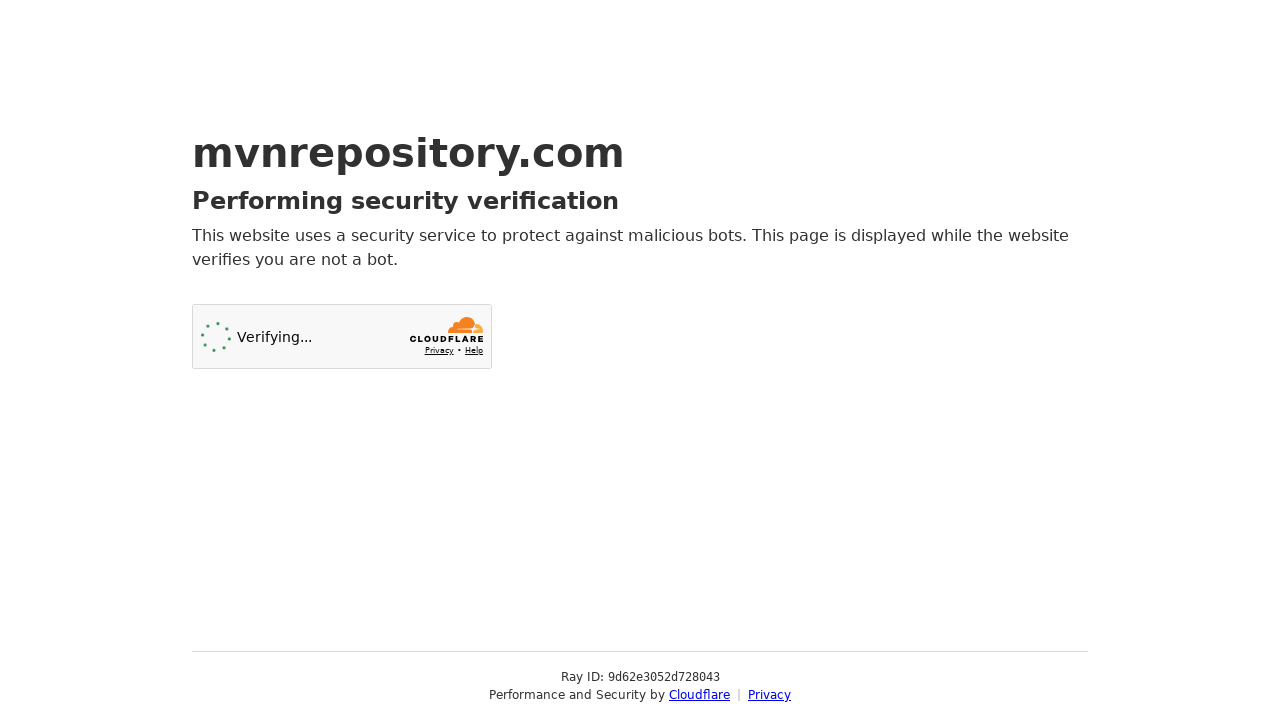

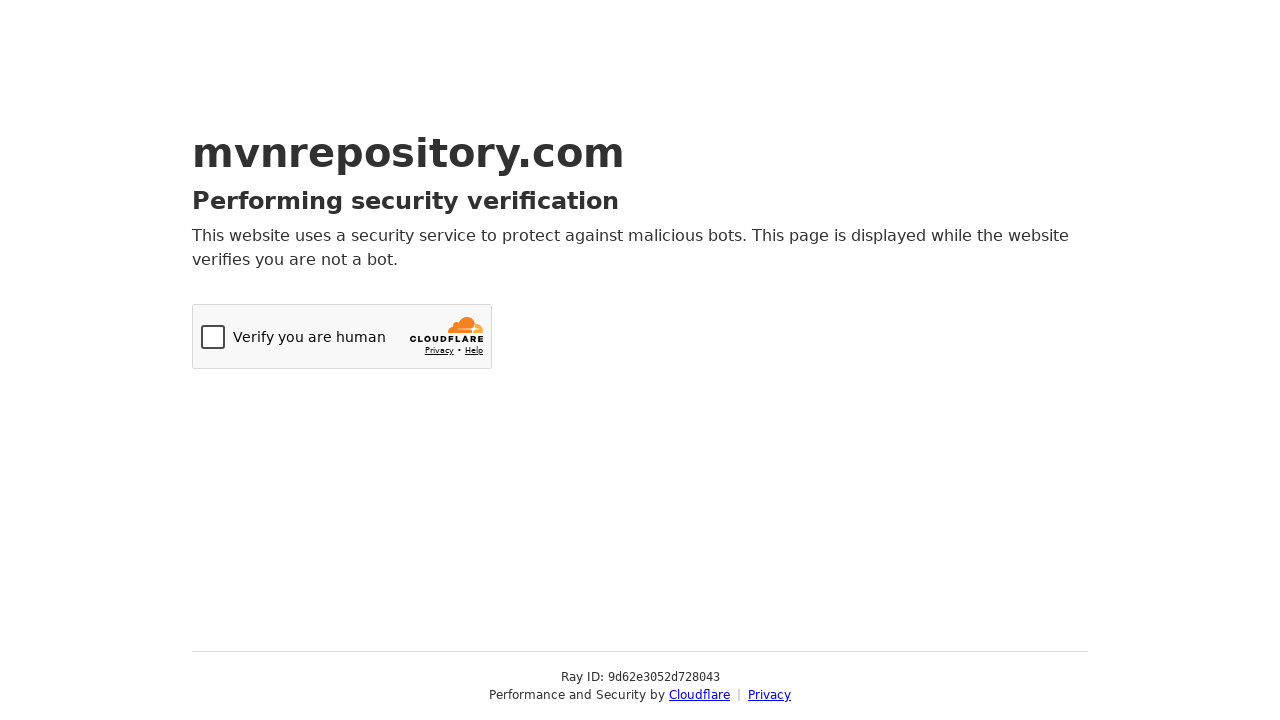